Tests form submission by filling in multiple input fields (first name, last name, email, mobile number, company) and submitting the form, then handling the resulting alert

Starting URL: http://only-testing-blog.blogspot.in/2014/05/form.html

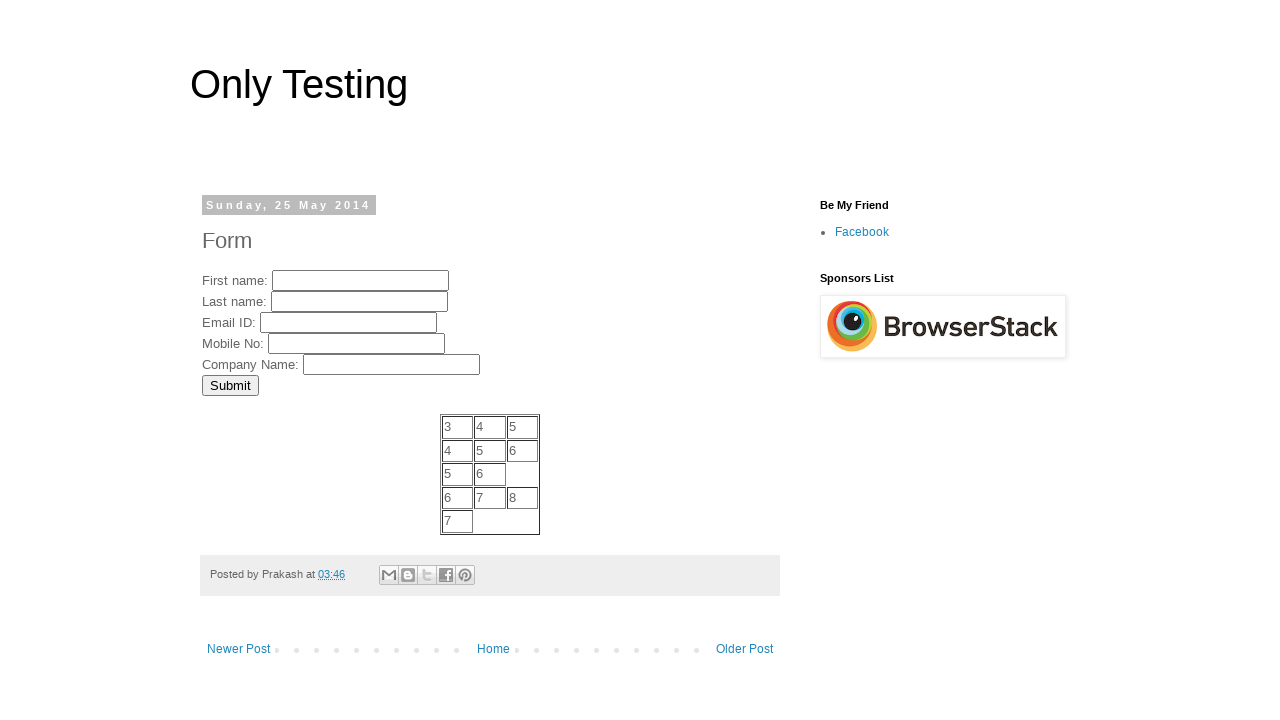

Filled First Name field with 'MyFName' on //input[@name='FirstName']
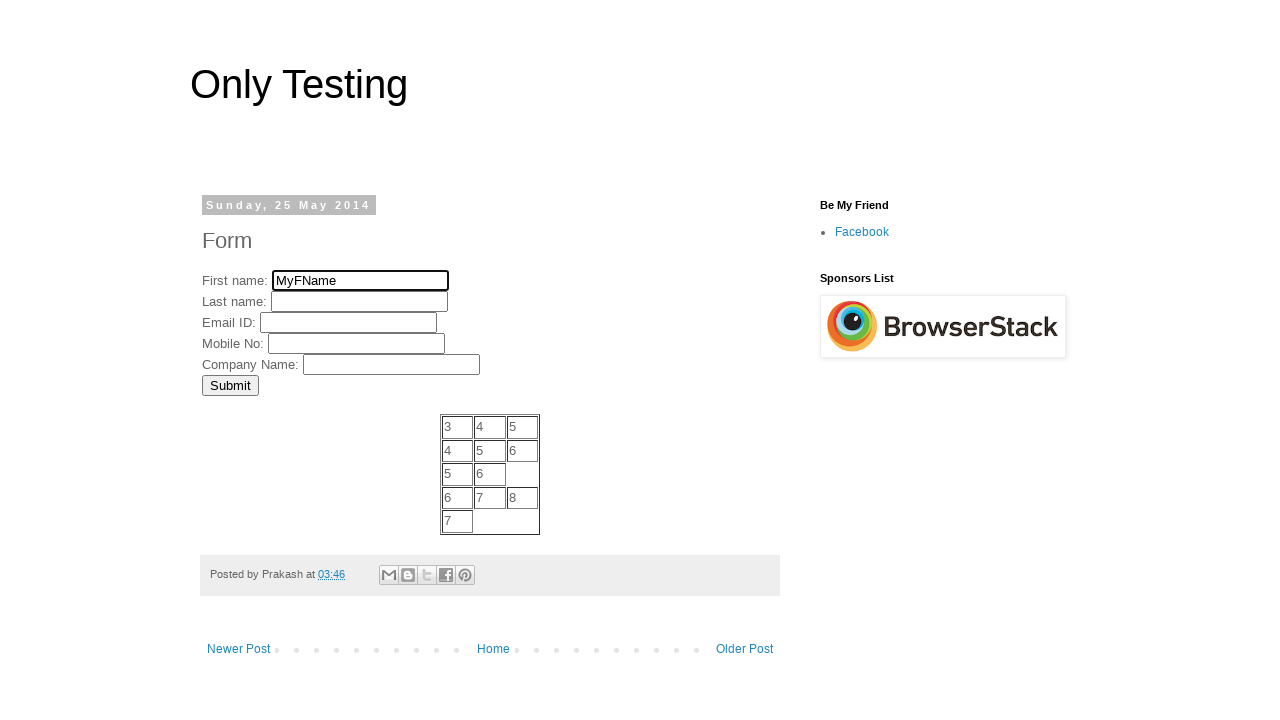

Filled Last Name field with 'MyLName' on //input[@name='LastName']
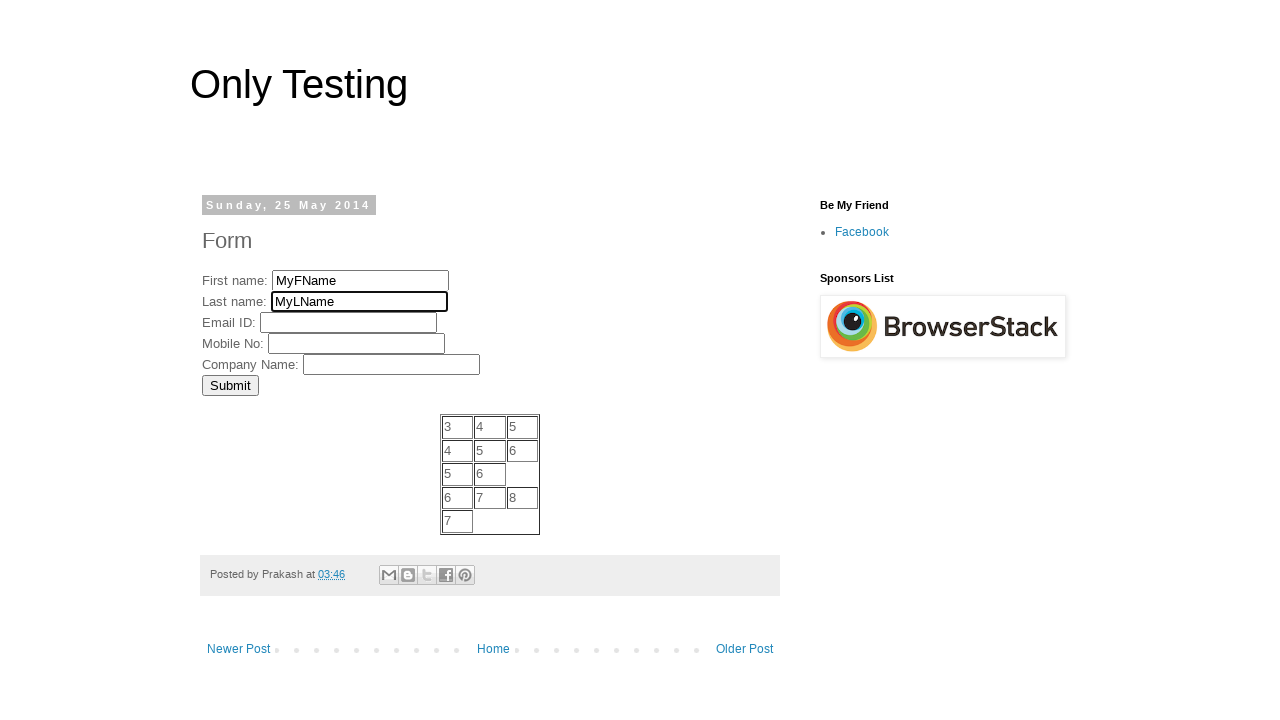

Filled Email field with 'test.user@example.com' on //input[@name='EmailID']
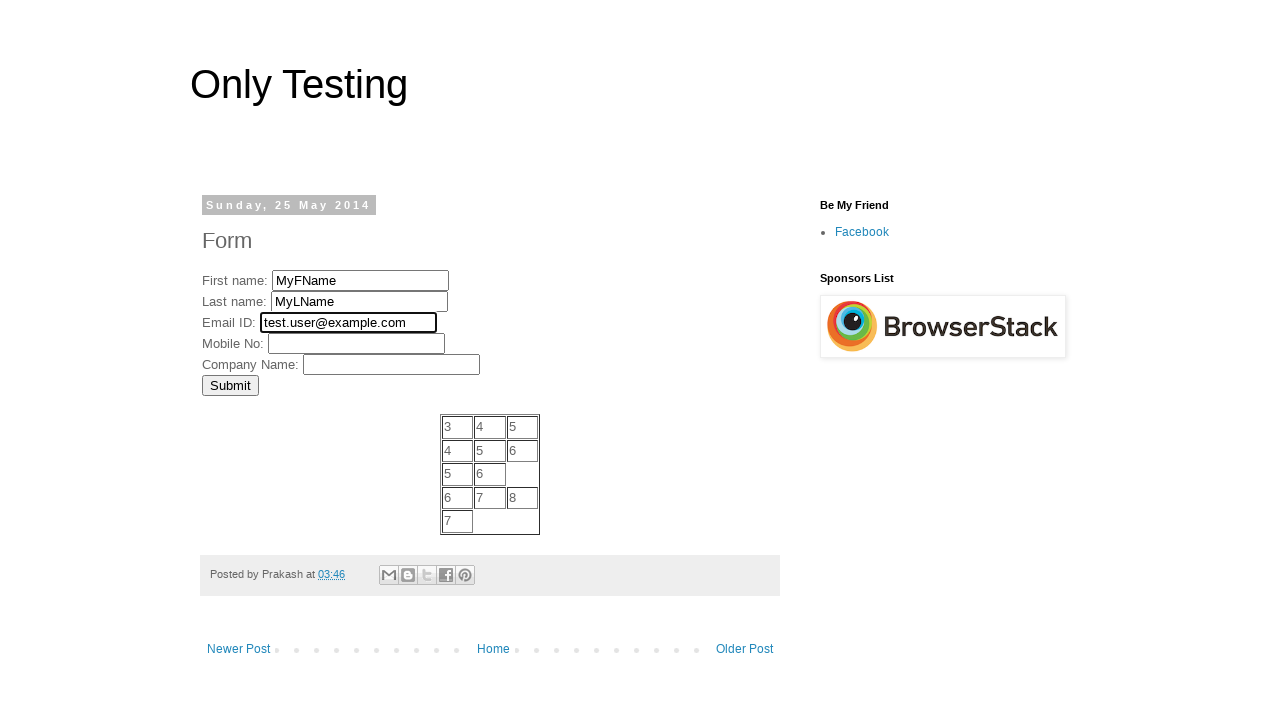

Filled Mobile Number field with '555-123-4567' on //input[@name='MobNo']
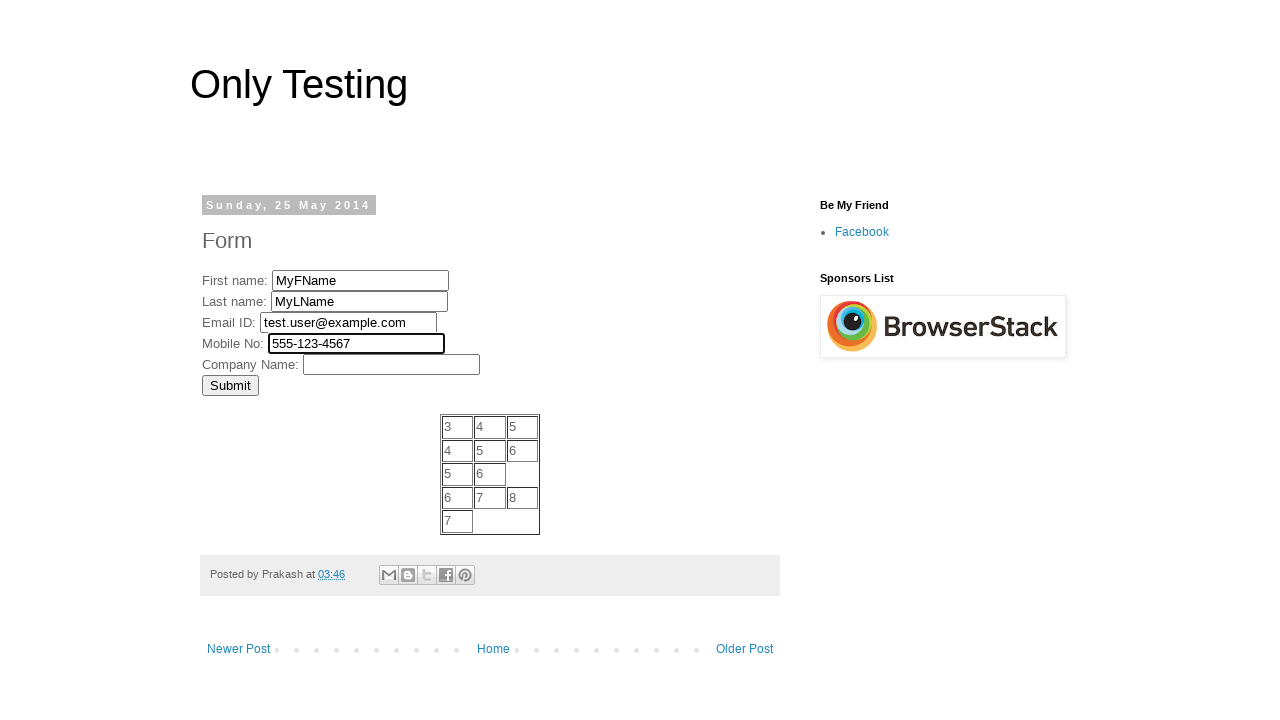

Filled Company field with 'Test Company Inc' on //input[@name='Company']
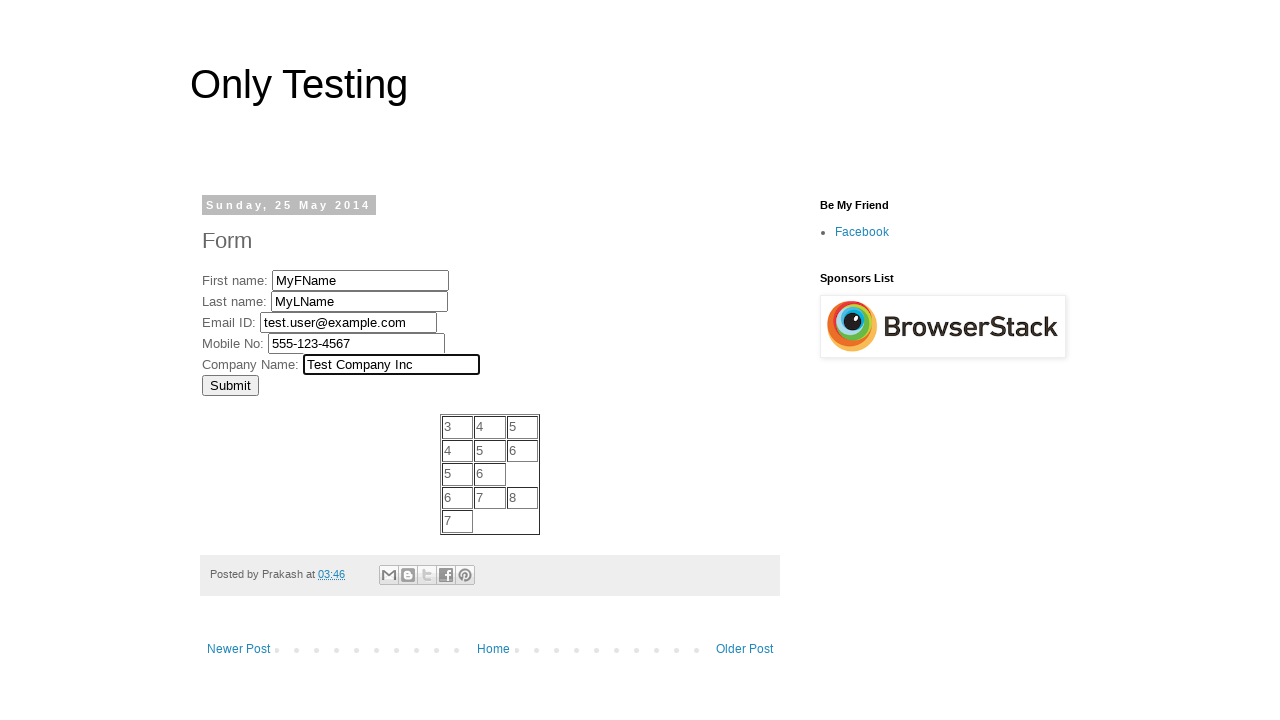

Submitted form by pressing Enter on Company field on xpath=//input[@name='Company']
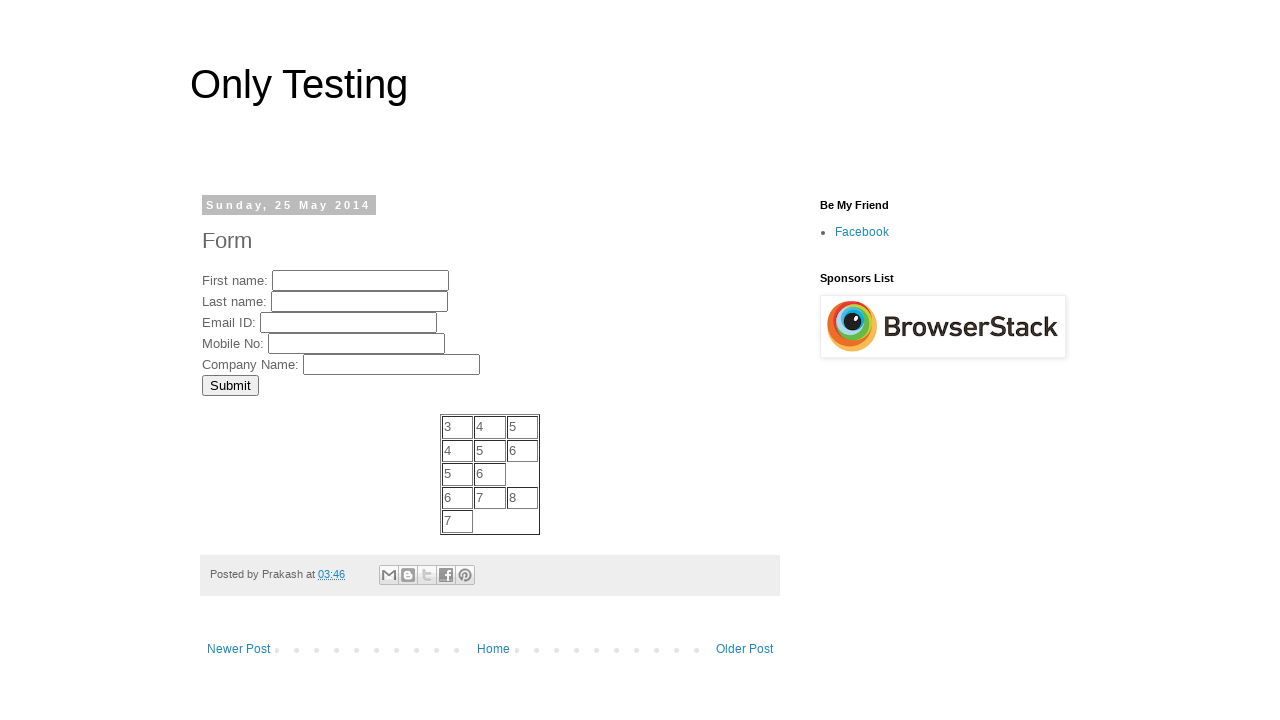

Set up alert dialog handler to accept alerts
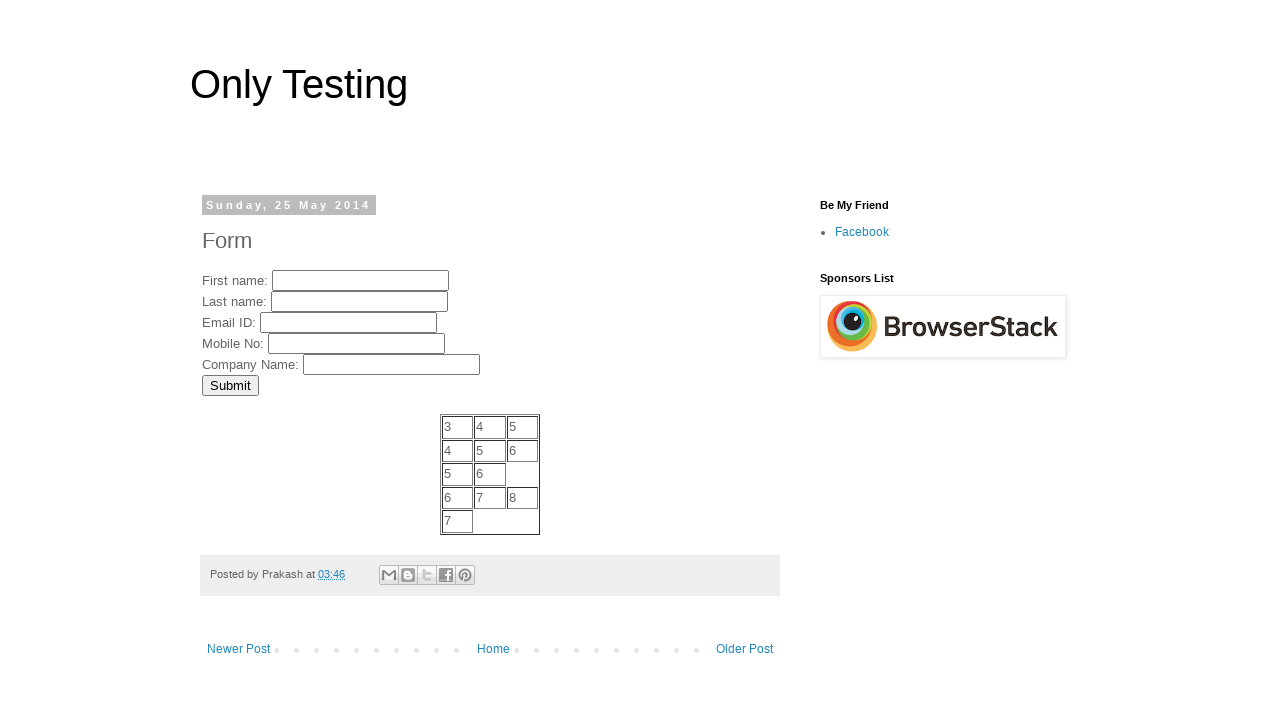

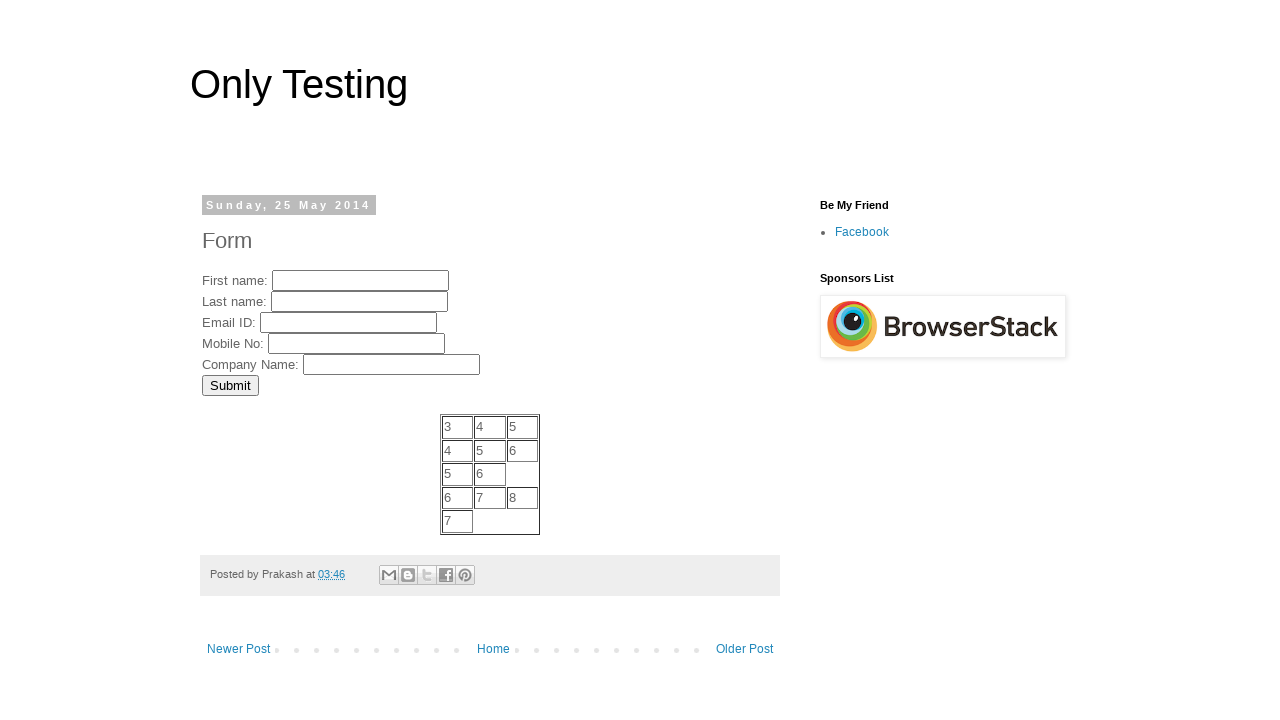